Tests Meesho search functionality by entering "women dresses" in the search input field

Starting URL: https://www.meesho.com/

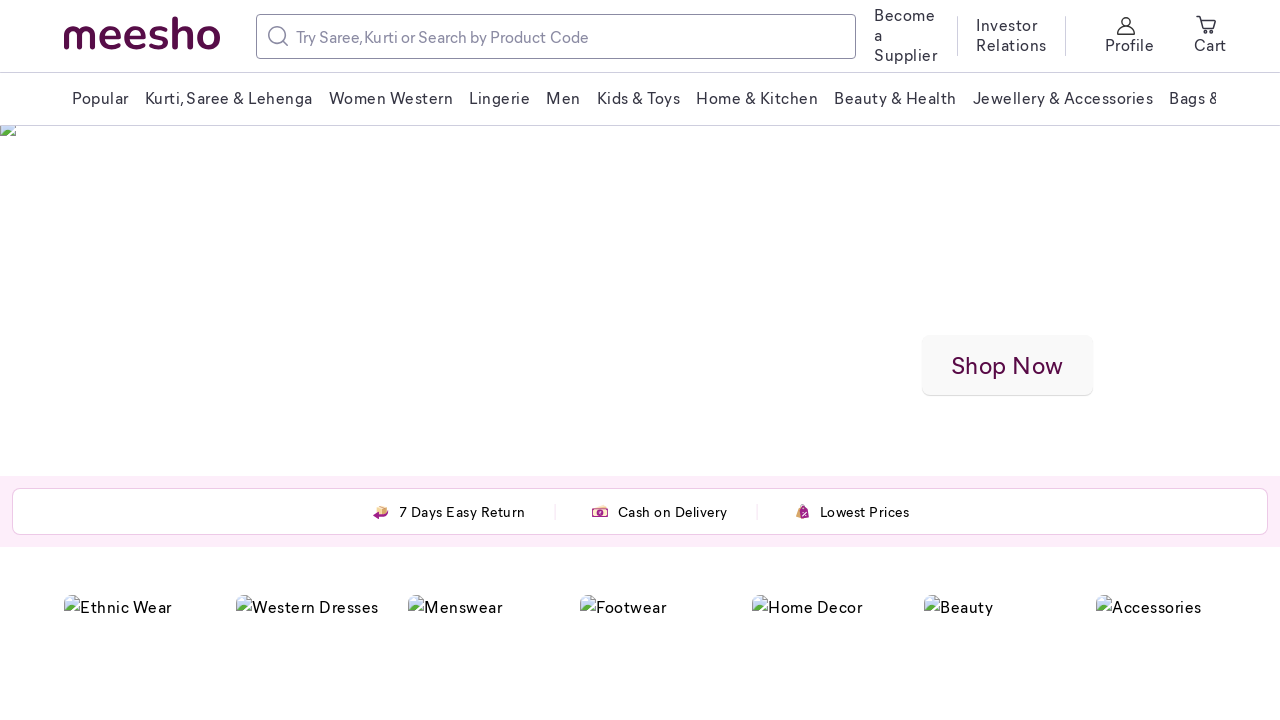

Navigated to Meesho homepage
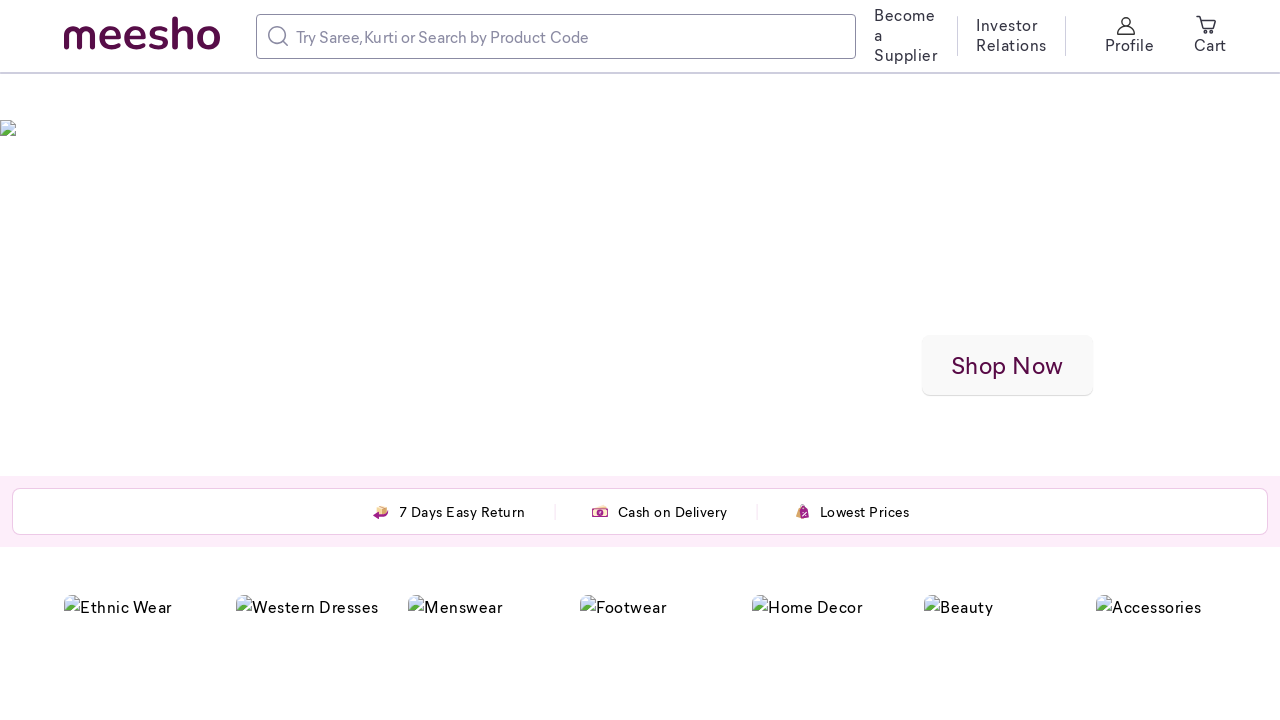

Entered 'women dresses' in search input field on input[type='text']
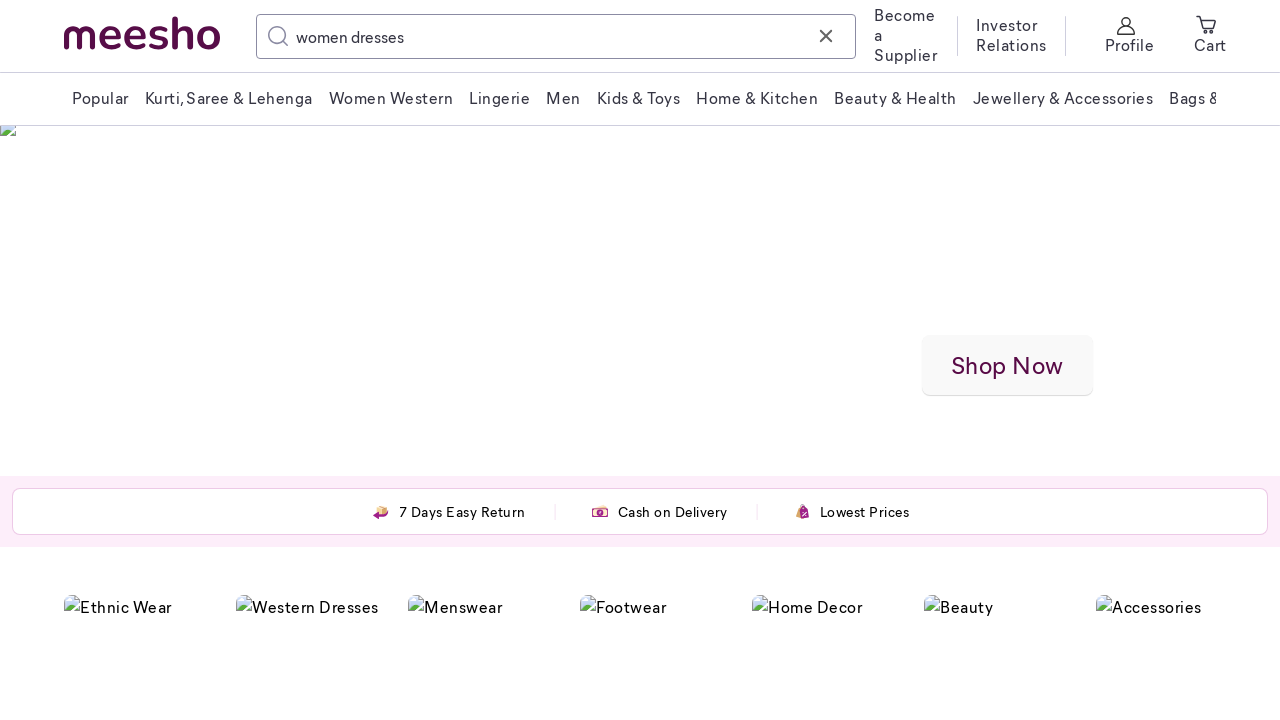

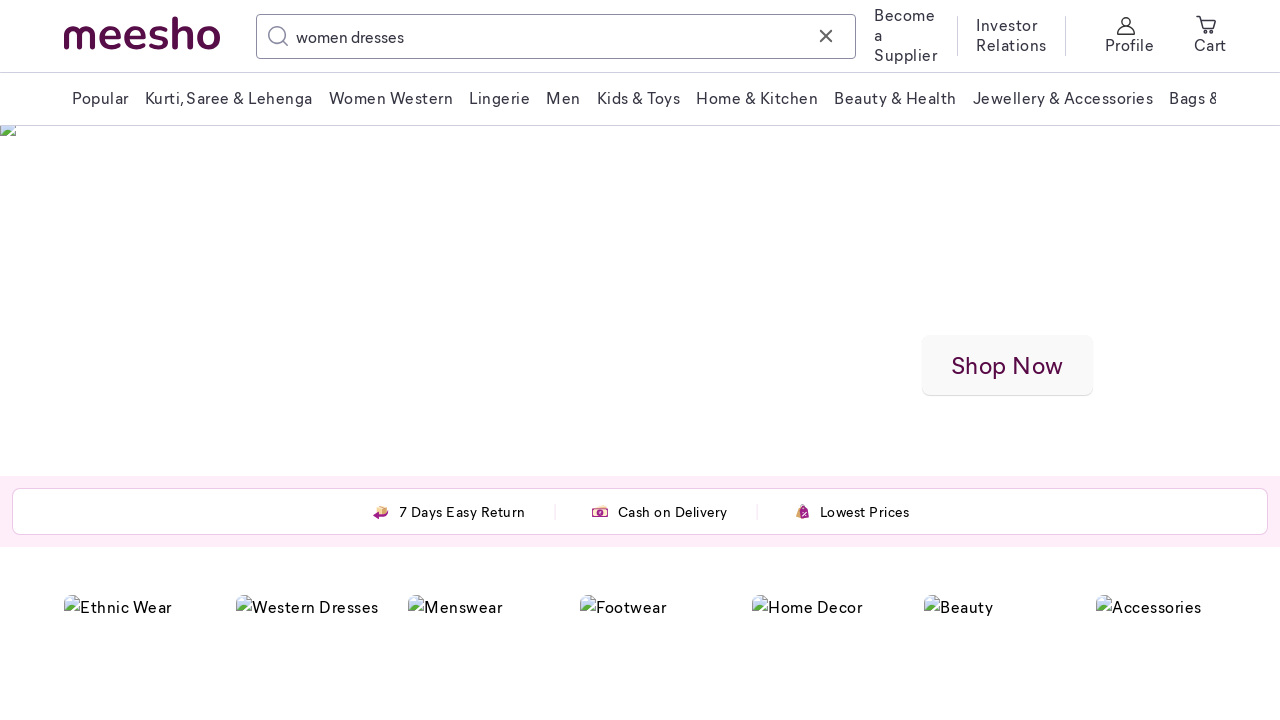